Simple navigation test that loads the VCT College Pune website and verifies the page loads successfully

Starting URL: https://vctcpune.com/

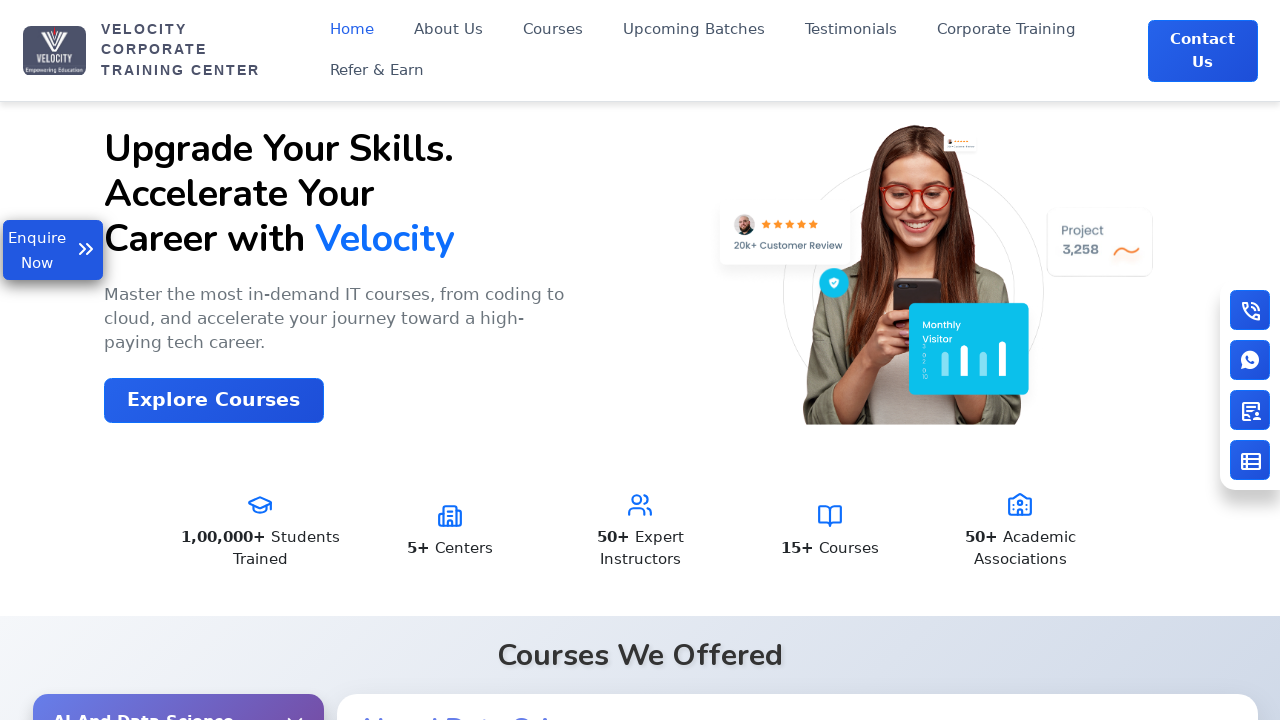

Page DOM content loaded
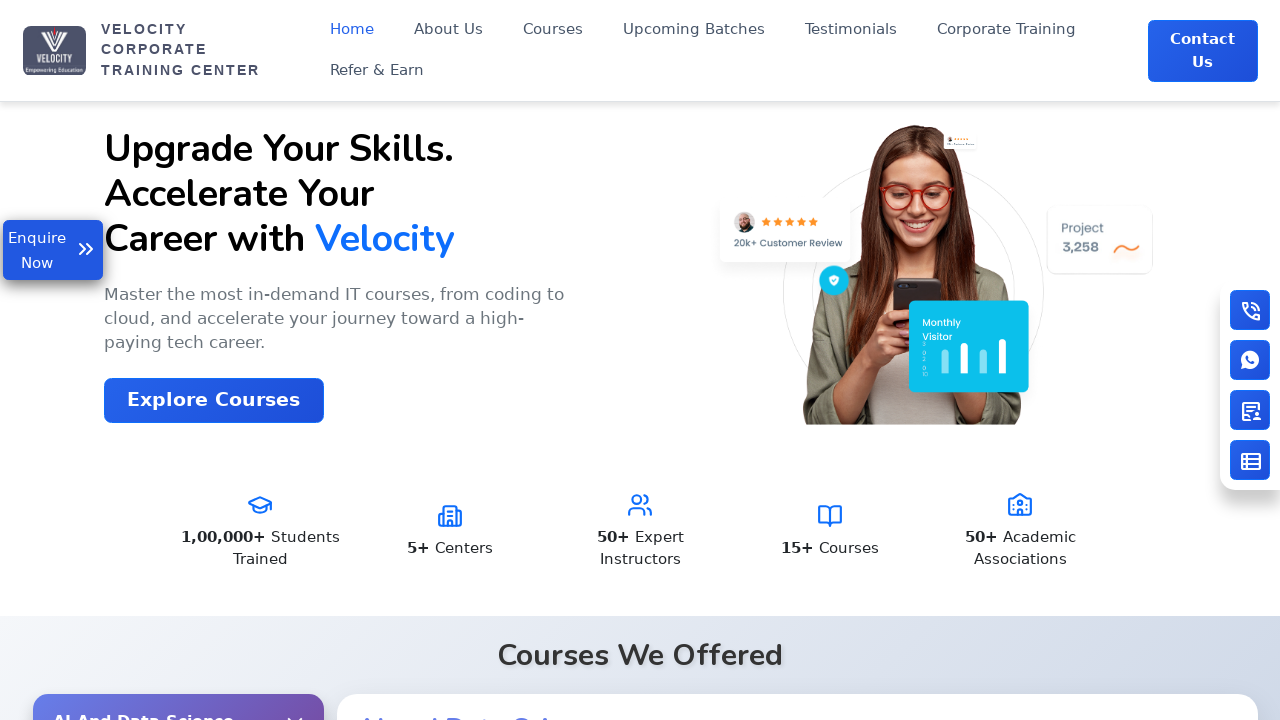

Body element found - VCT College Pune website loaded successfully
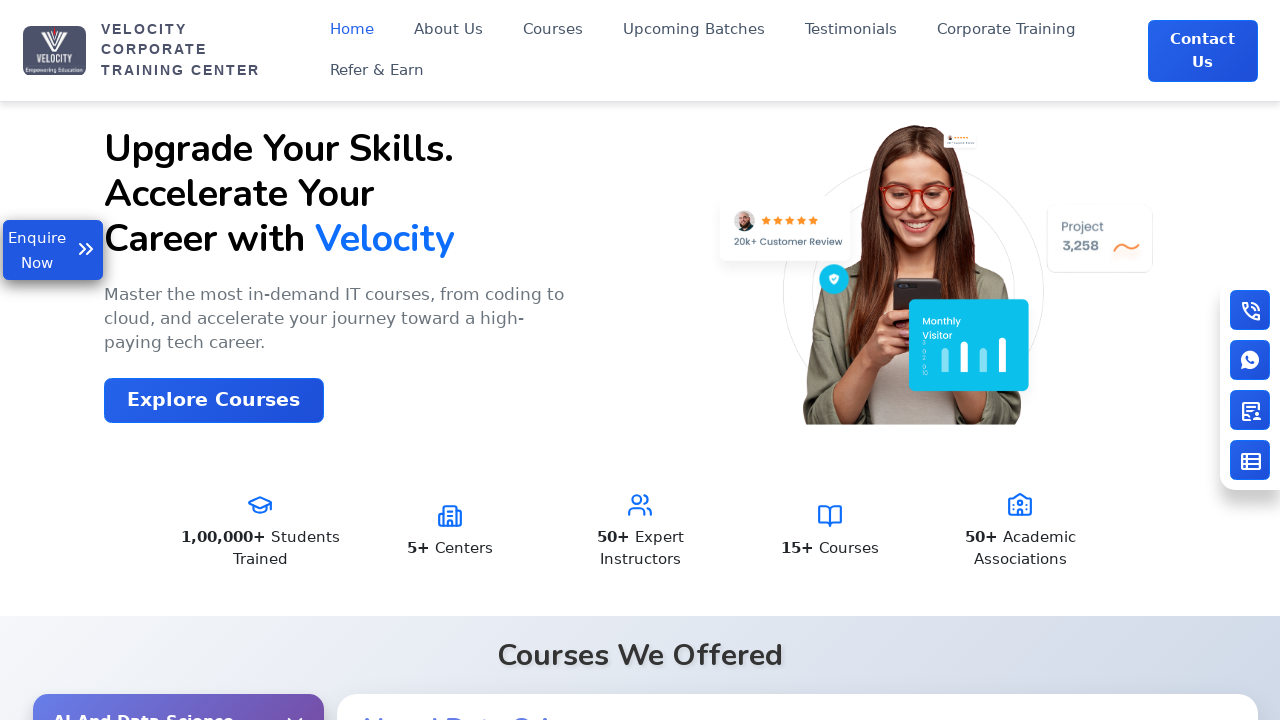

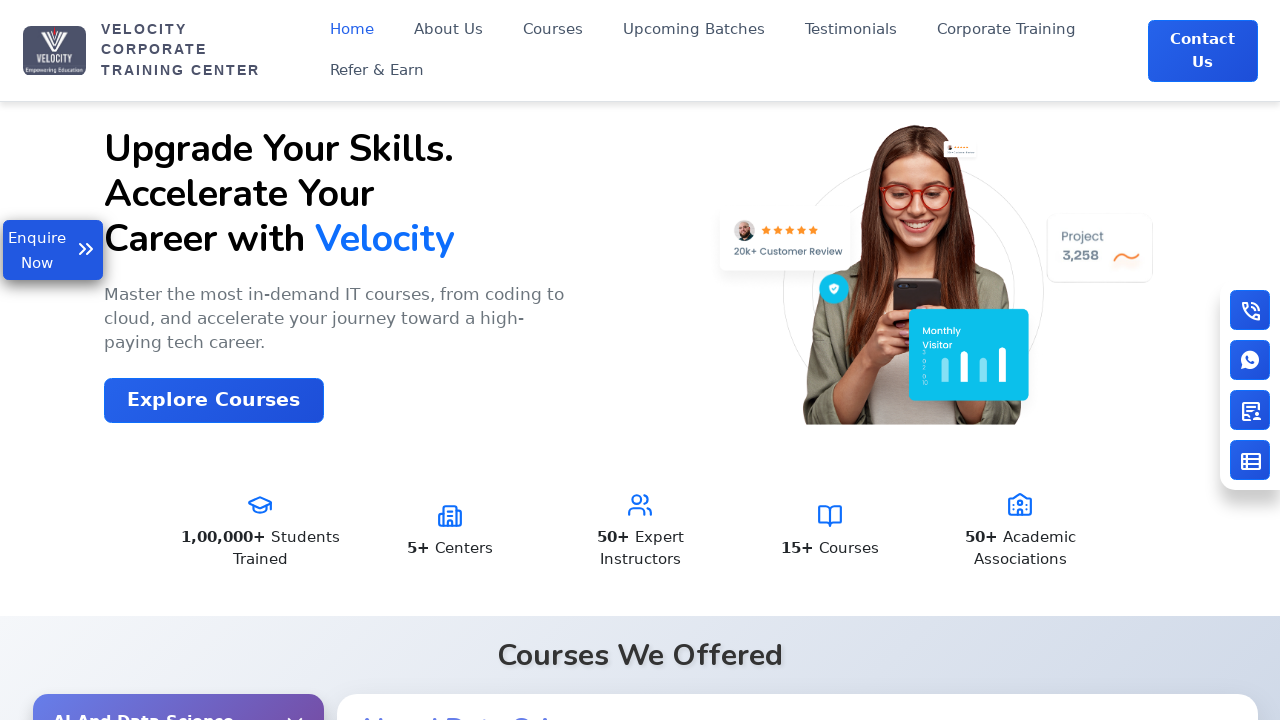